Solves a math problem on the page by reading a value, calculating the result using a logarithmic formula, entering the answer, selecting checkboxes, and submitting the form

Starting URL: http://suninjuly.github.io/math.html

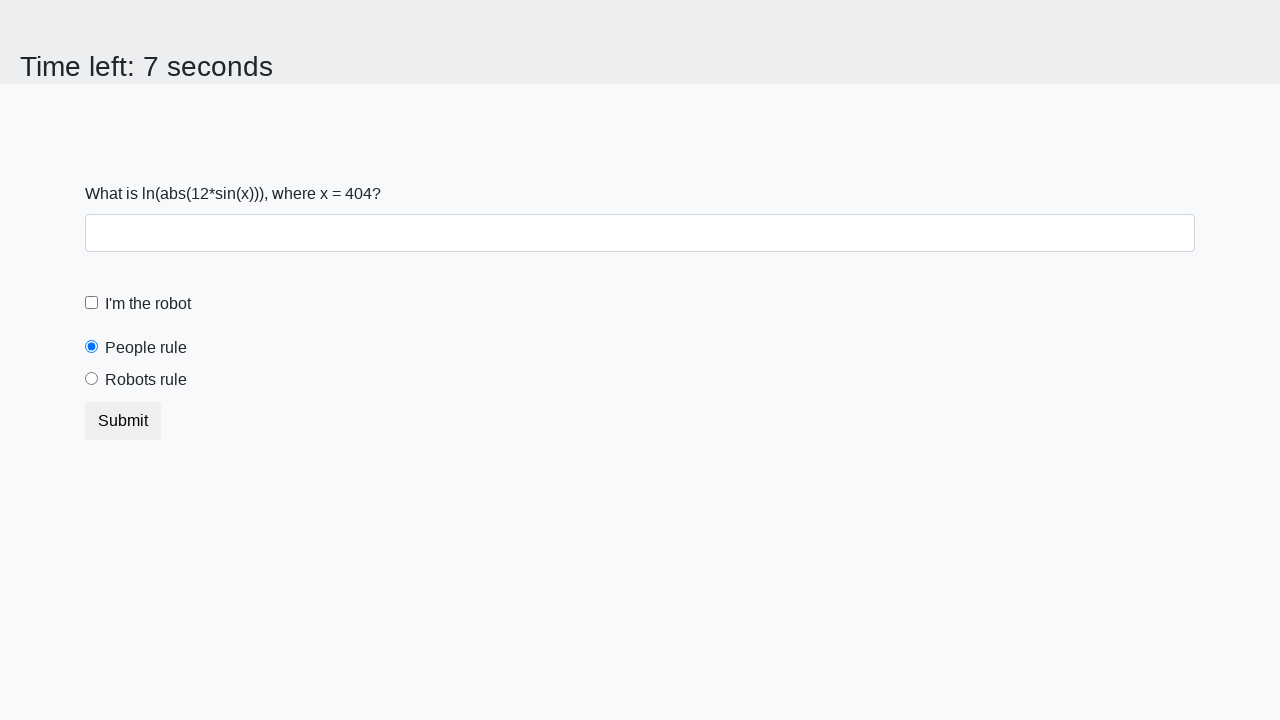

Located the input value element on the page
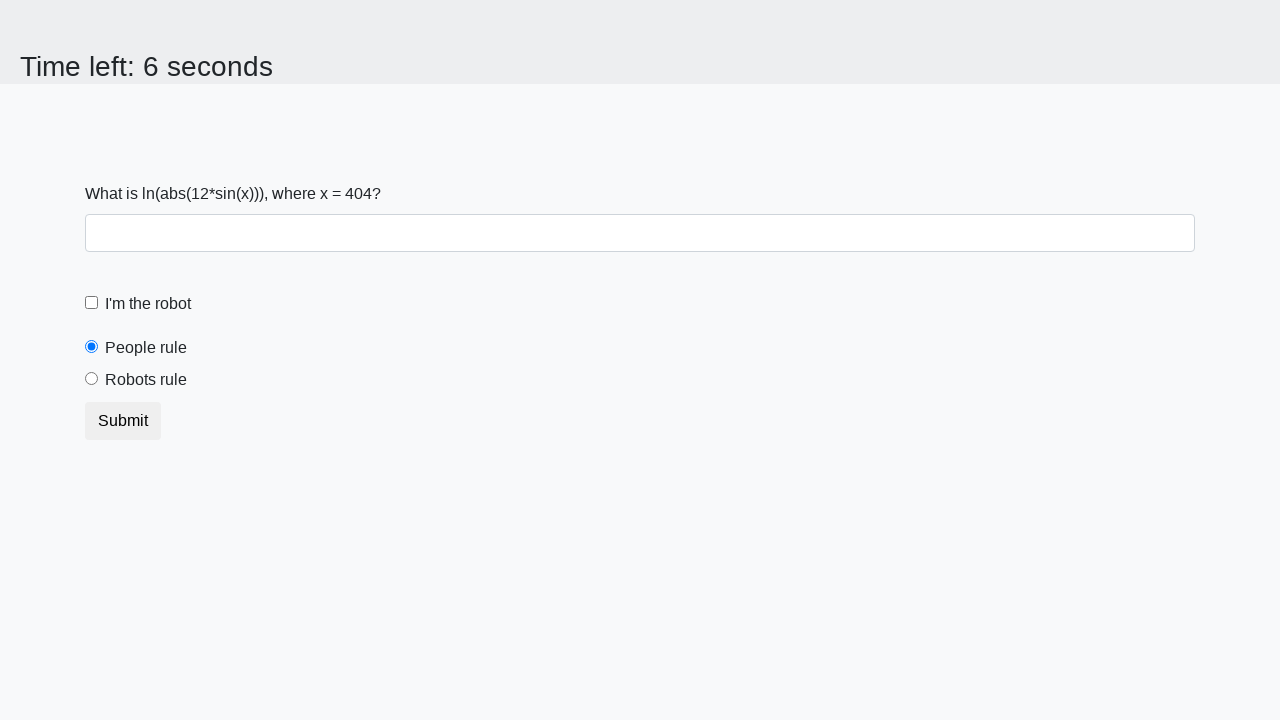

Retrieved the x value from the page
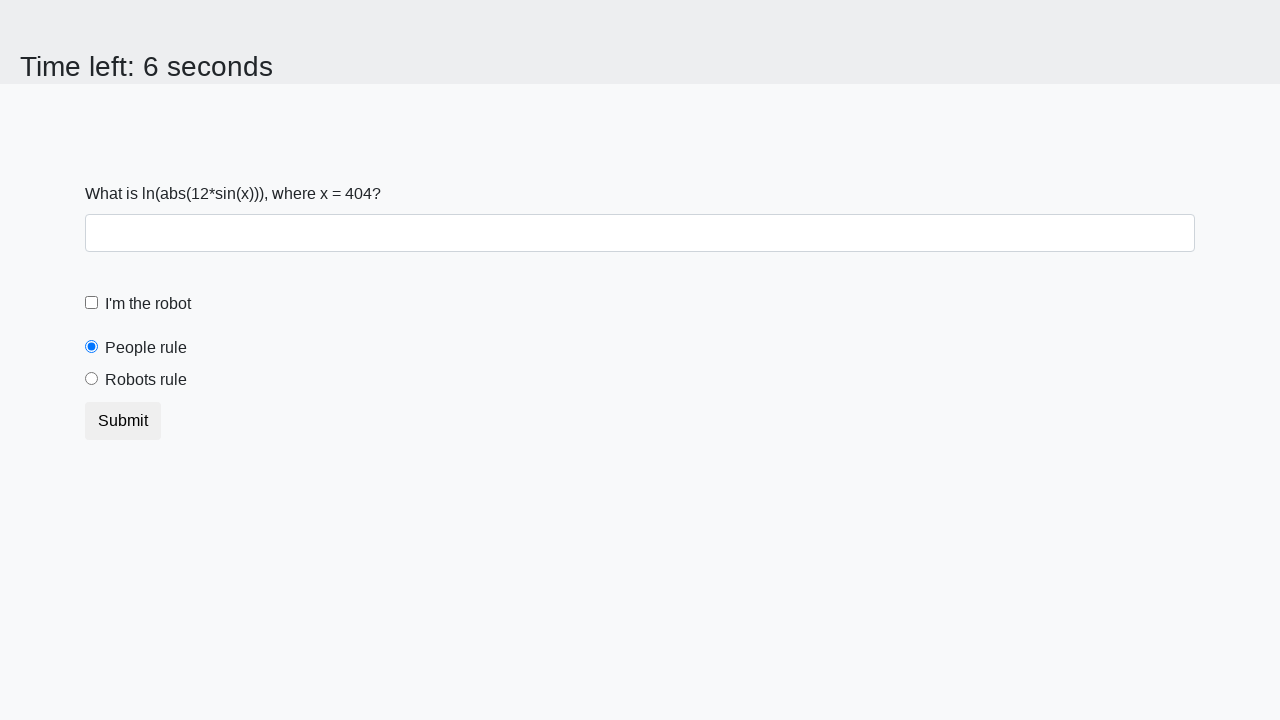

Calculated the result using logarithmic formula: 2.4375462337576144
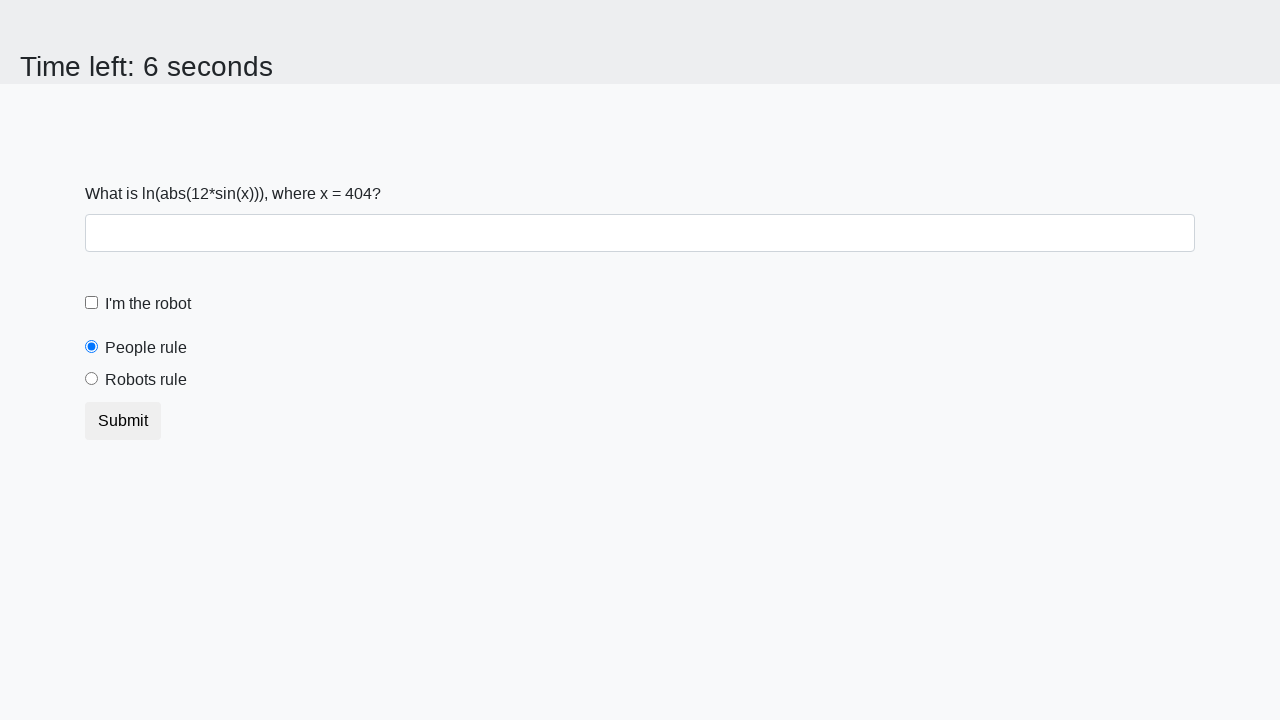

Entered calculated answer '2.4375462337576144' in the answer field on #answer
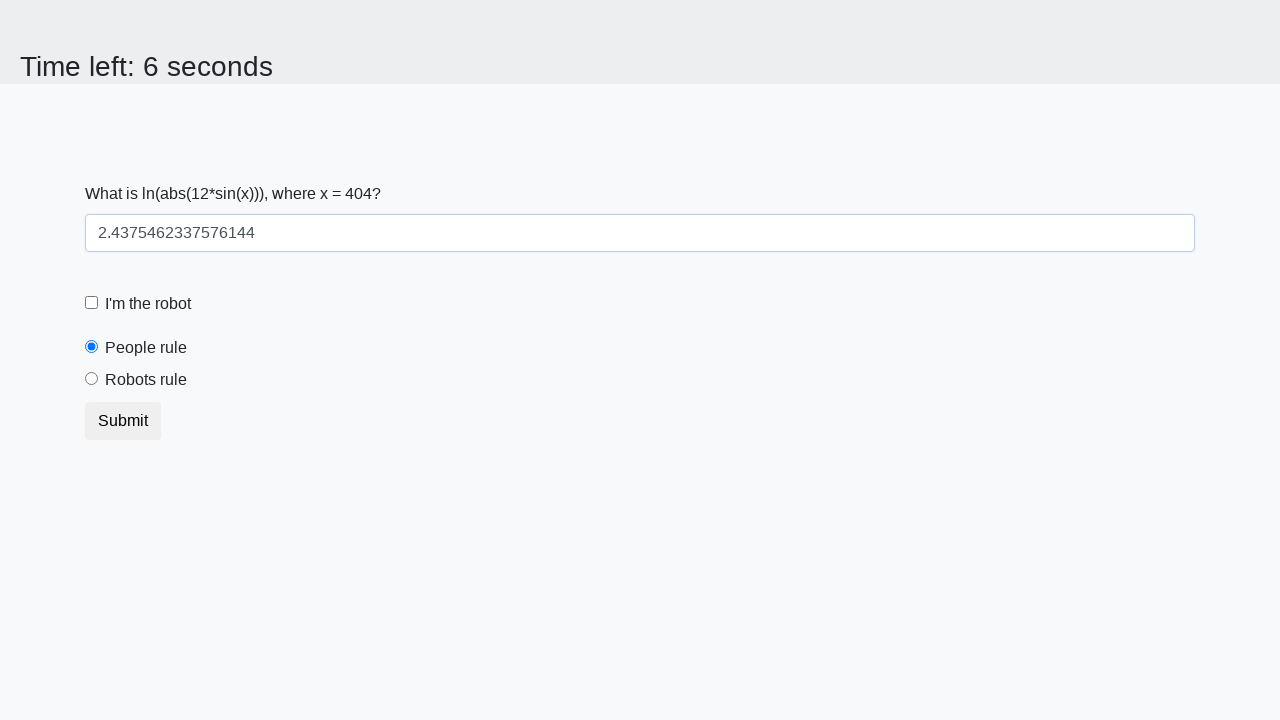

Clicked the robot checkbox at (92, 303) on #robotCheckbox
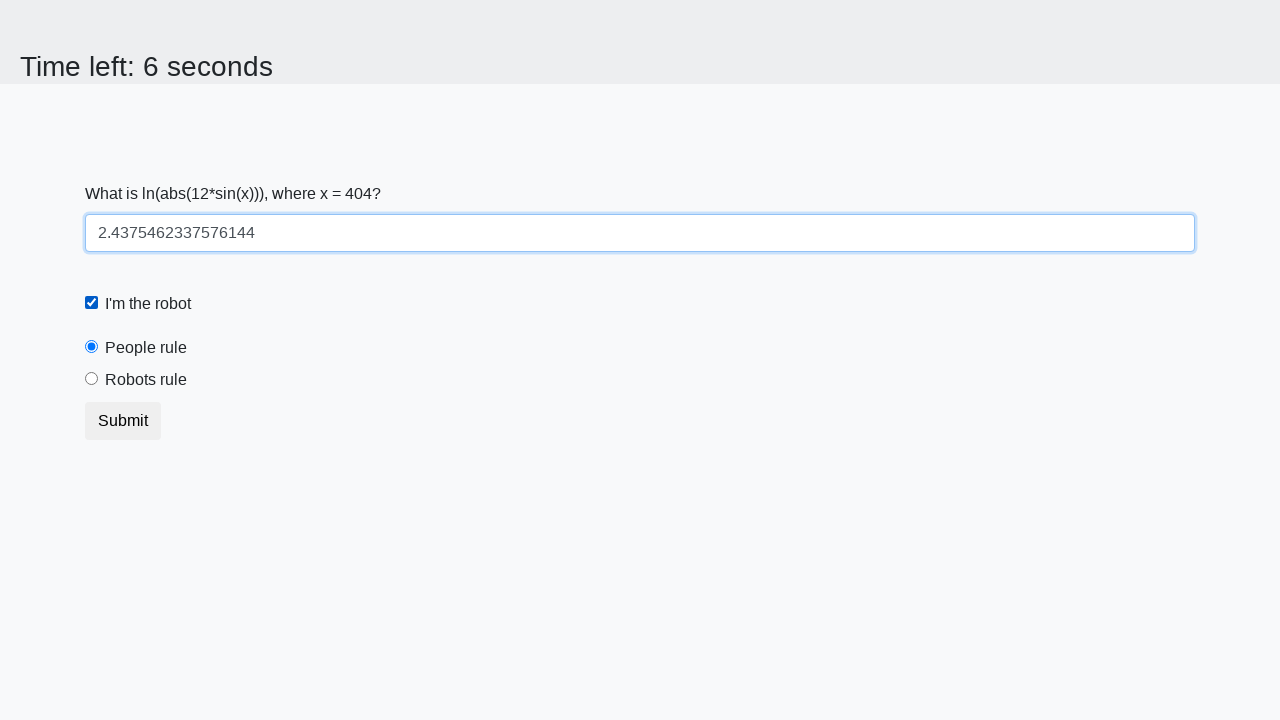

Clicked the robots rule radio button at (92, 379) on #robotsRule
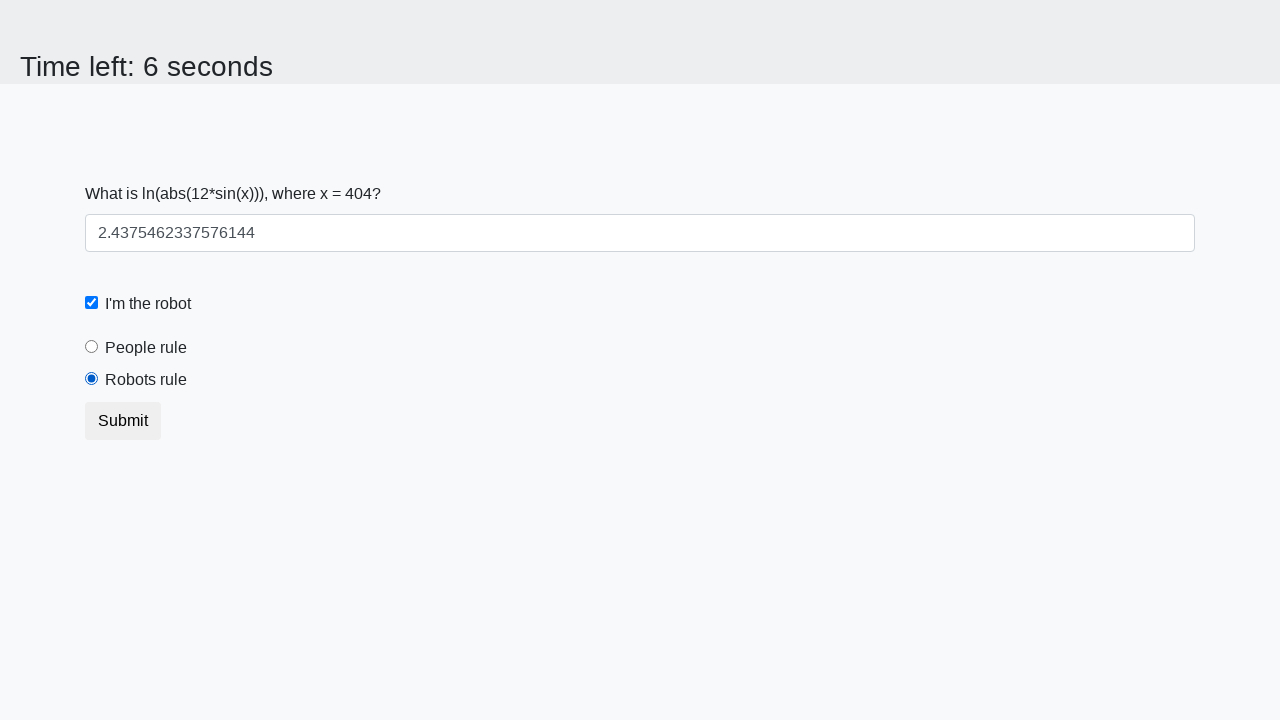

Clicked the submit button at (123, 421) on button.btn
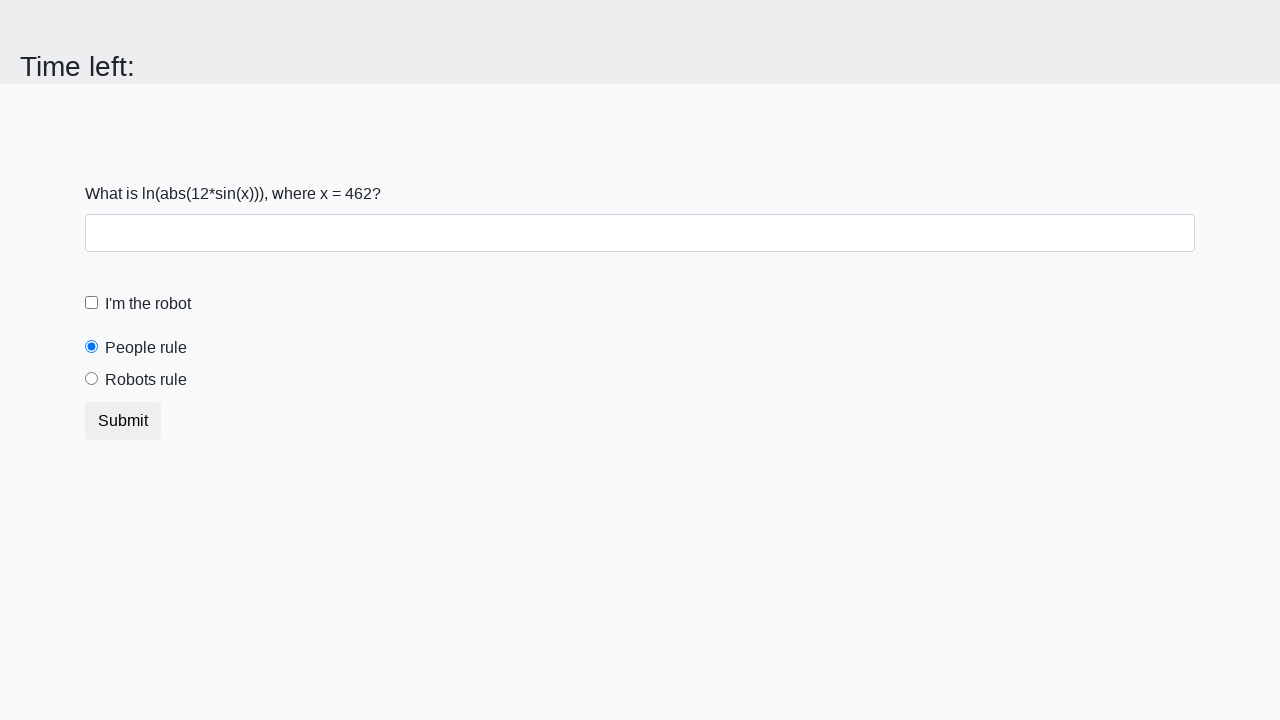

Waited 1000ms for result to load
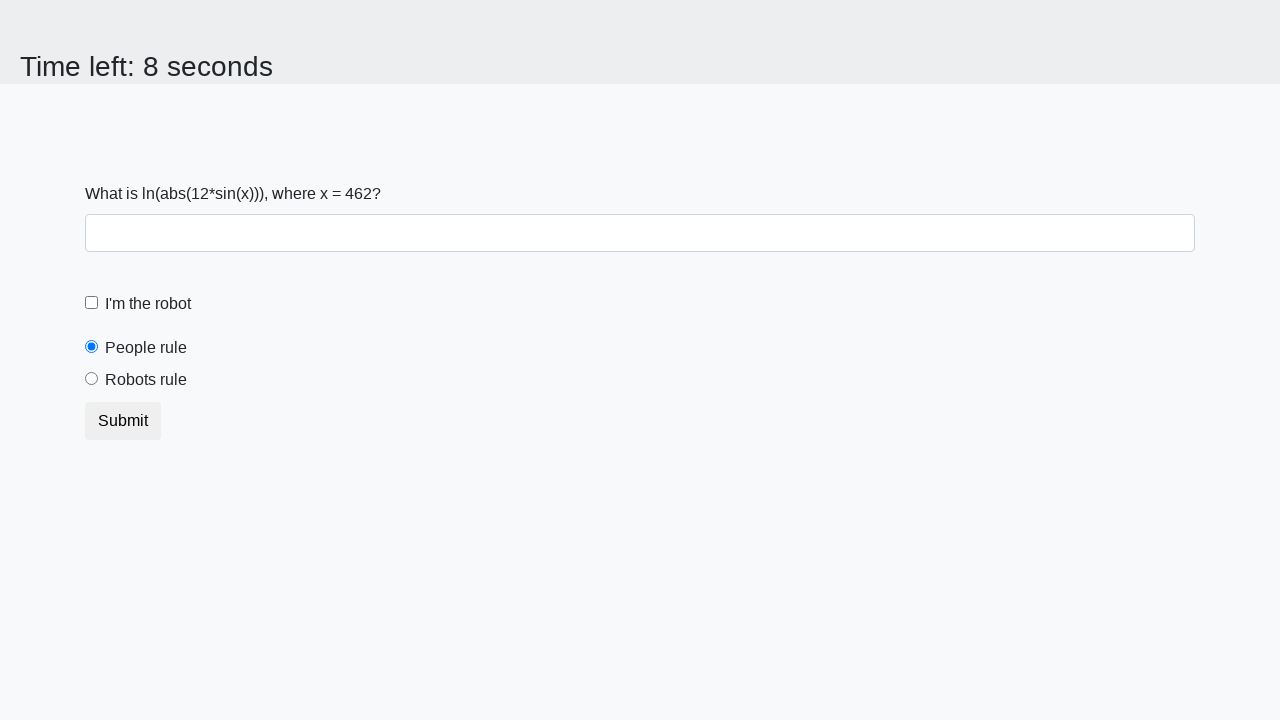

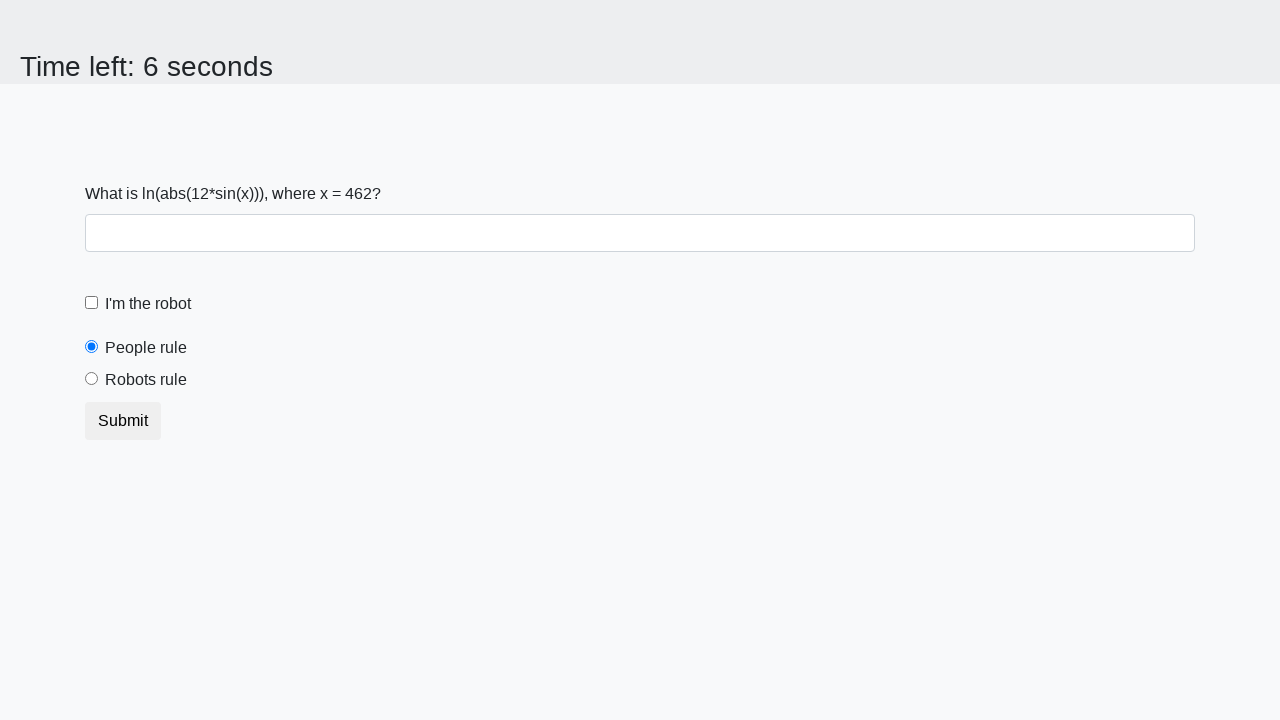